Clicks on a book link containing "Cooking" in its text

Starting URL: https://keybooks.ro/shop/

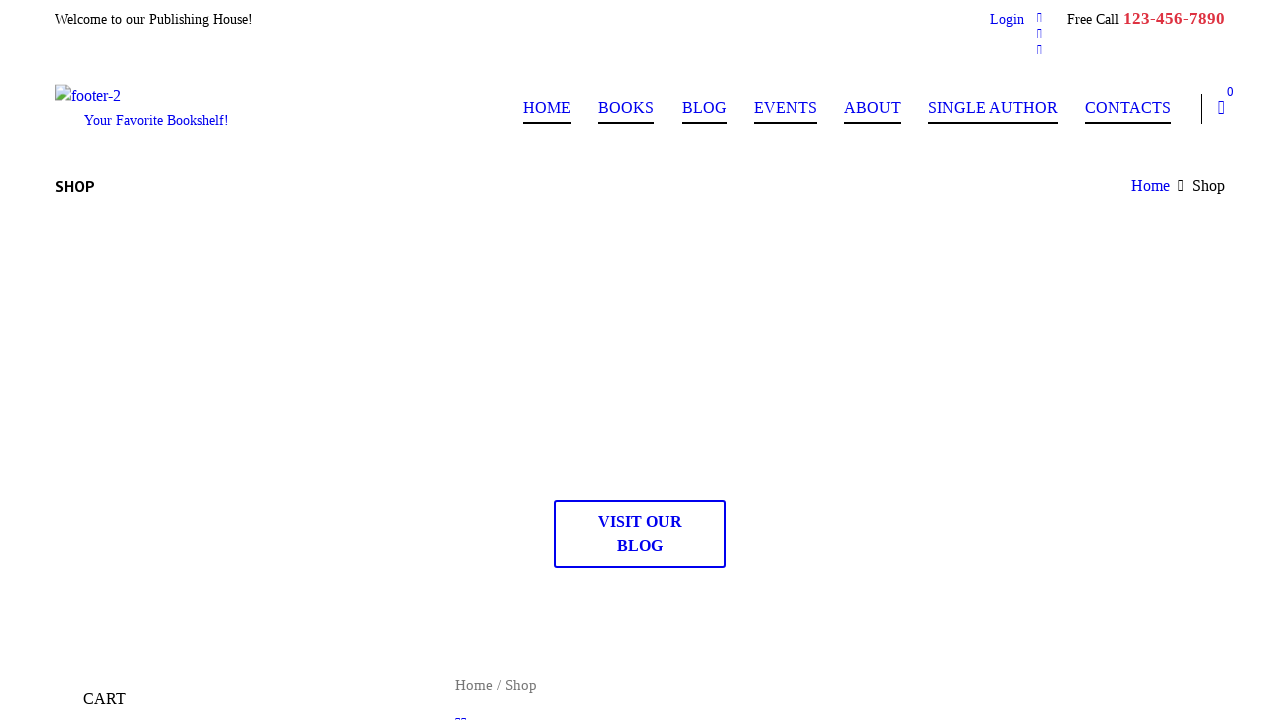

Clicked on book link containing 'Cooking' text at (514, 361) on a:has-text('Cooking')
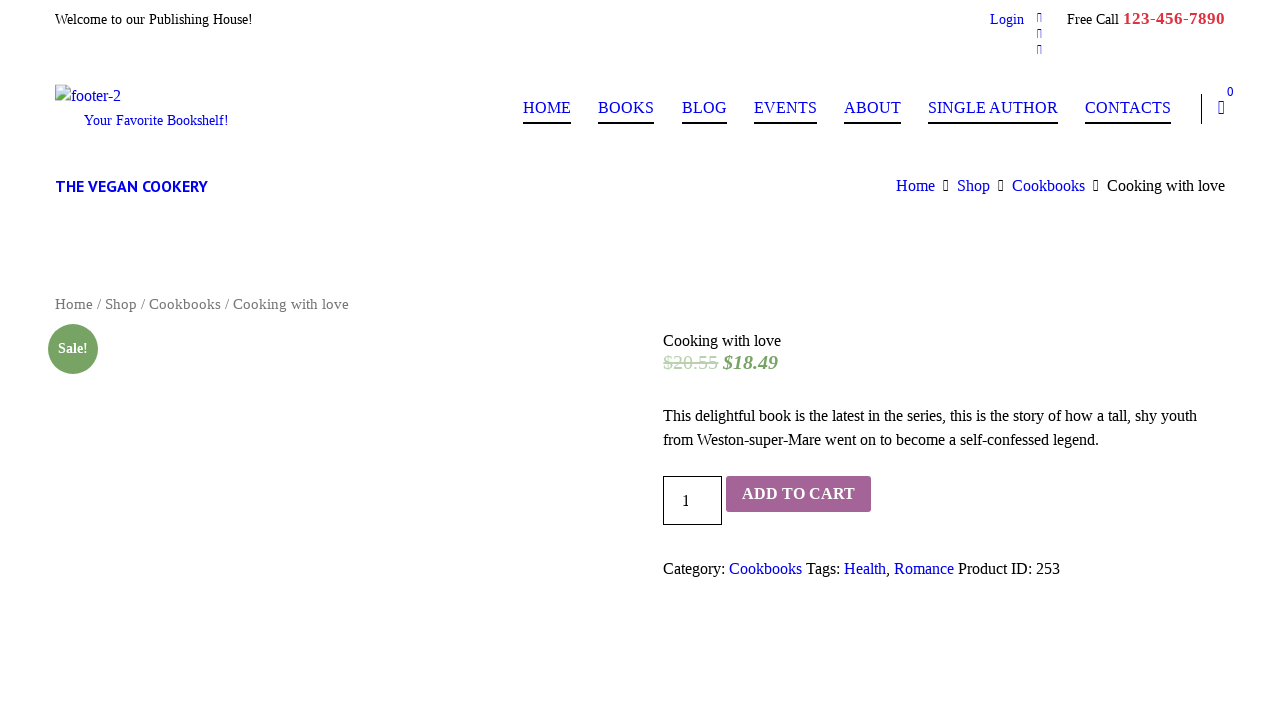

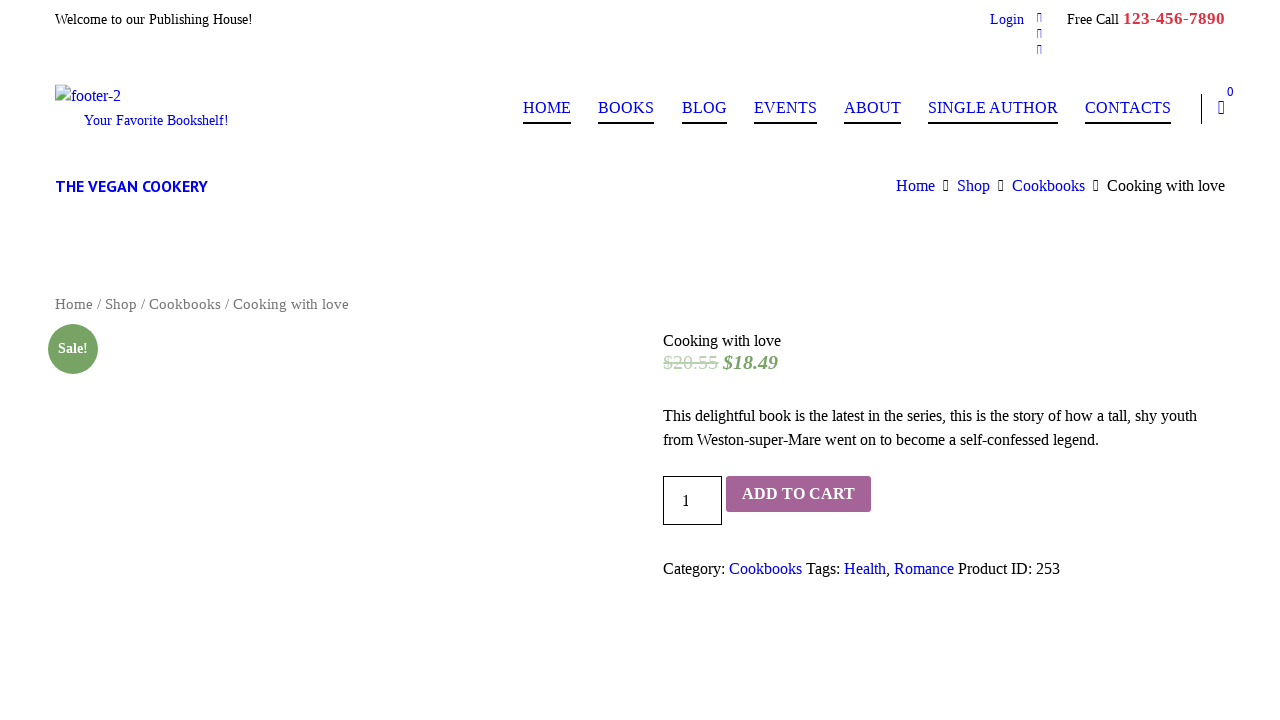